Tests infinite scrolling by navigating to the UI Testing Concepts section, accessing the infinite scroll demo in a new tab, and scrolling extensively through the content.

Starting URL: https://demoapps.qspiders.com/

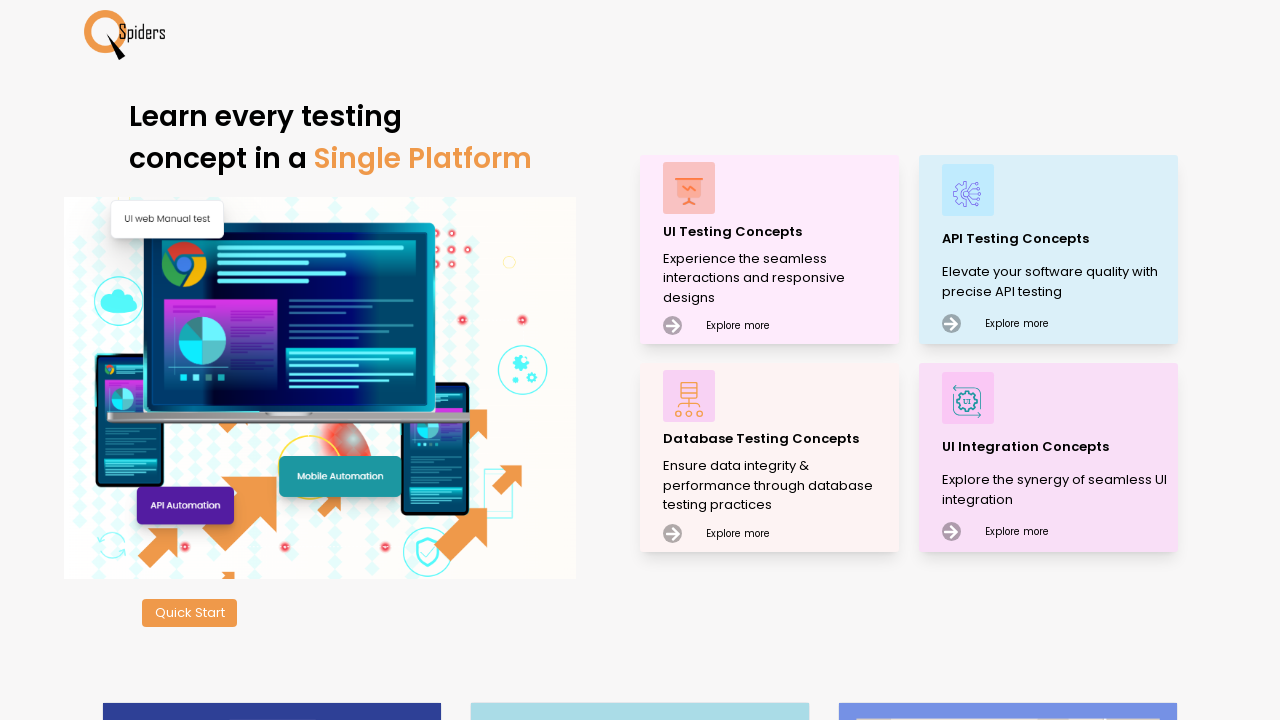

Clicked on UI Testing Concepts section at (778, 232) on xpath=//p[text()='UI Testing Concepts']
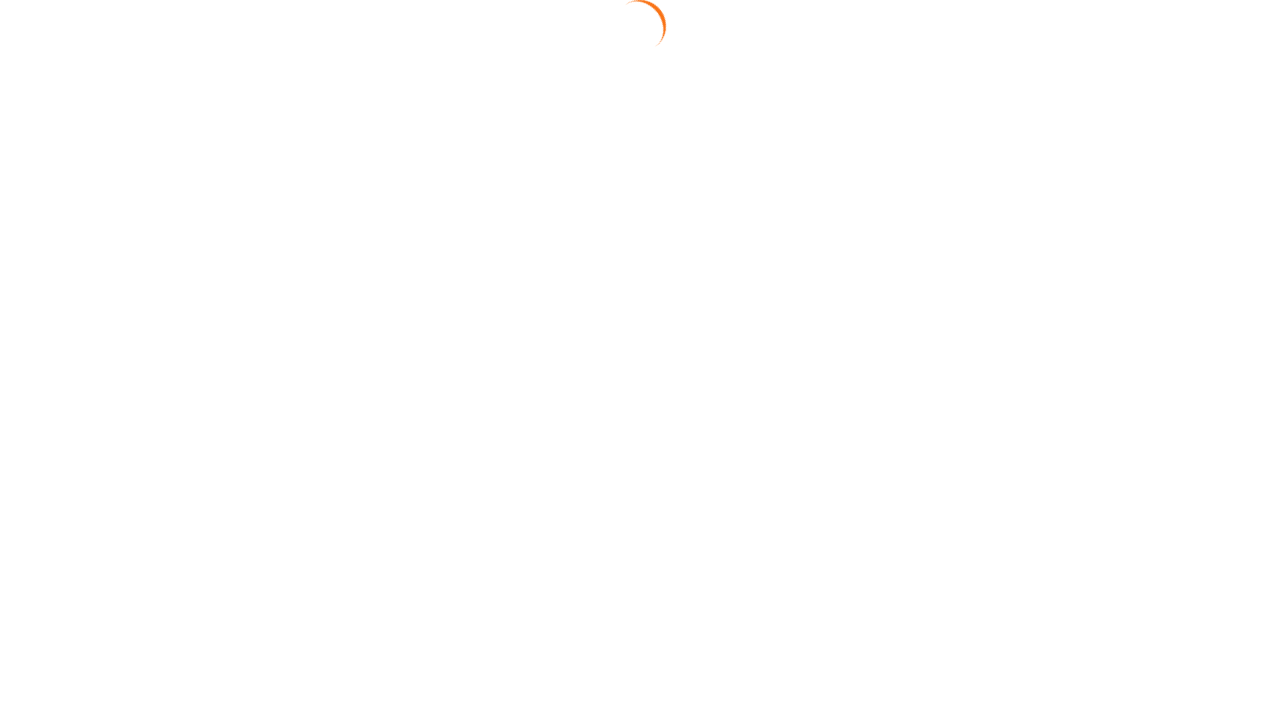

Clicked on first Scroll section at (36, 579) on (//section[text()='Scroll'])[1]
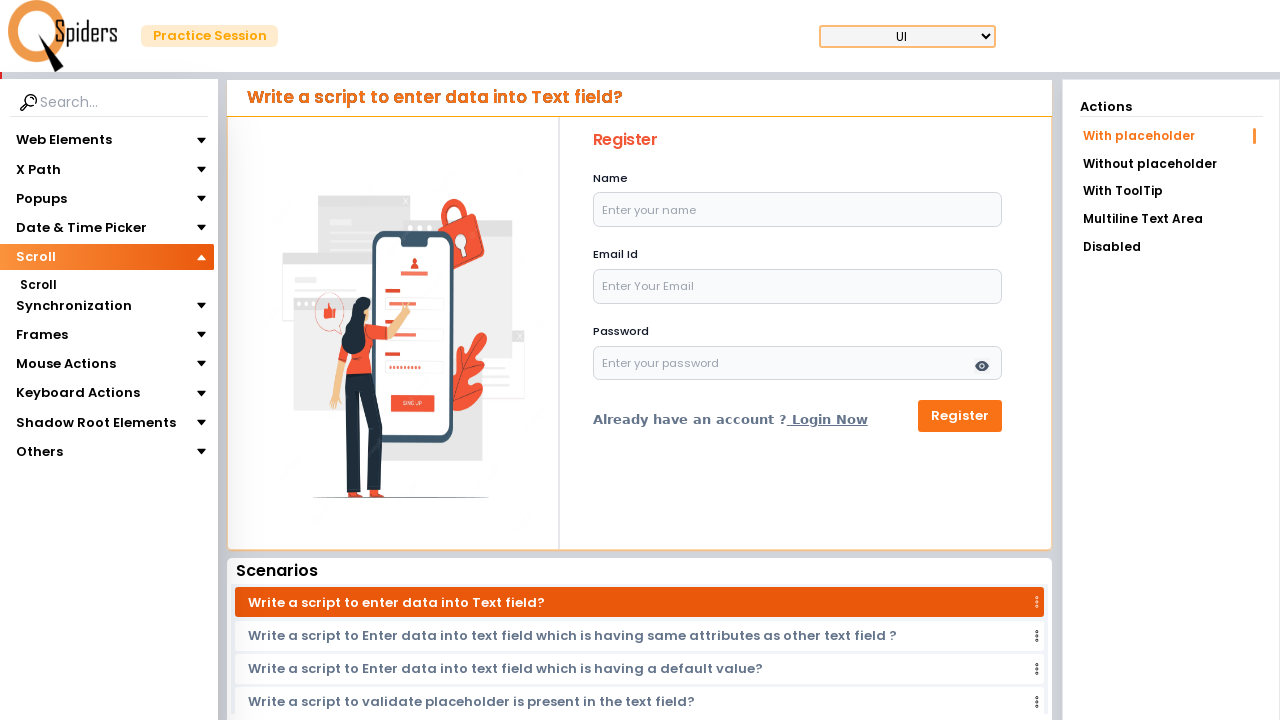

Clicked on second Scroll section at (38, 285) on (//section[text()='Scroll'])[2]
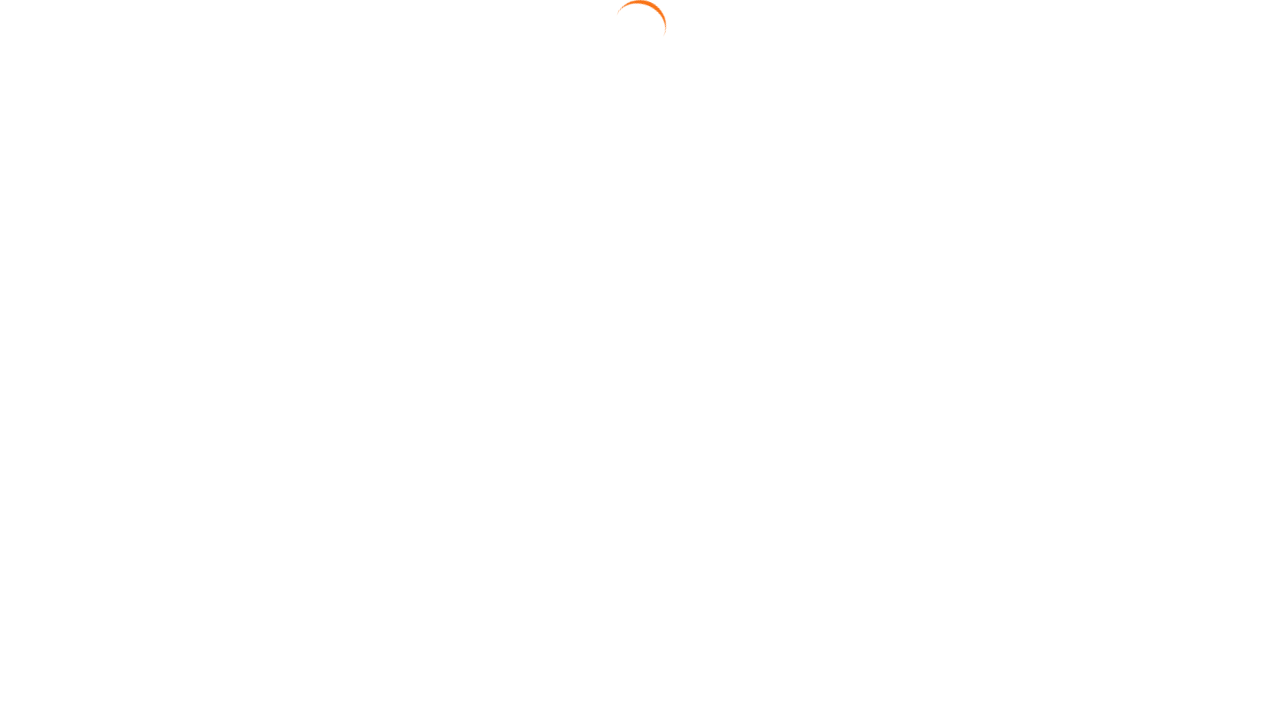

Clicked on active navigation link at (1166, 166) on (//a[@aria-current='page'])[1]
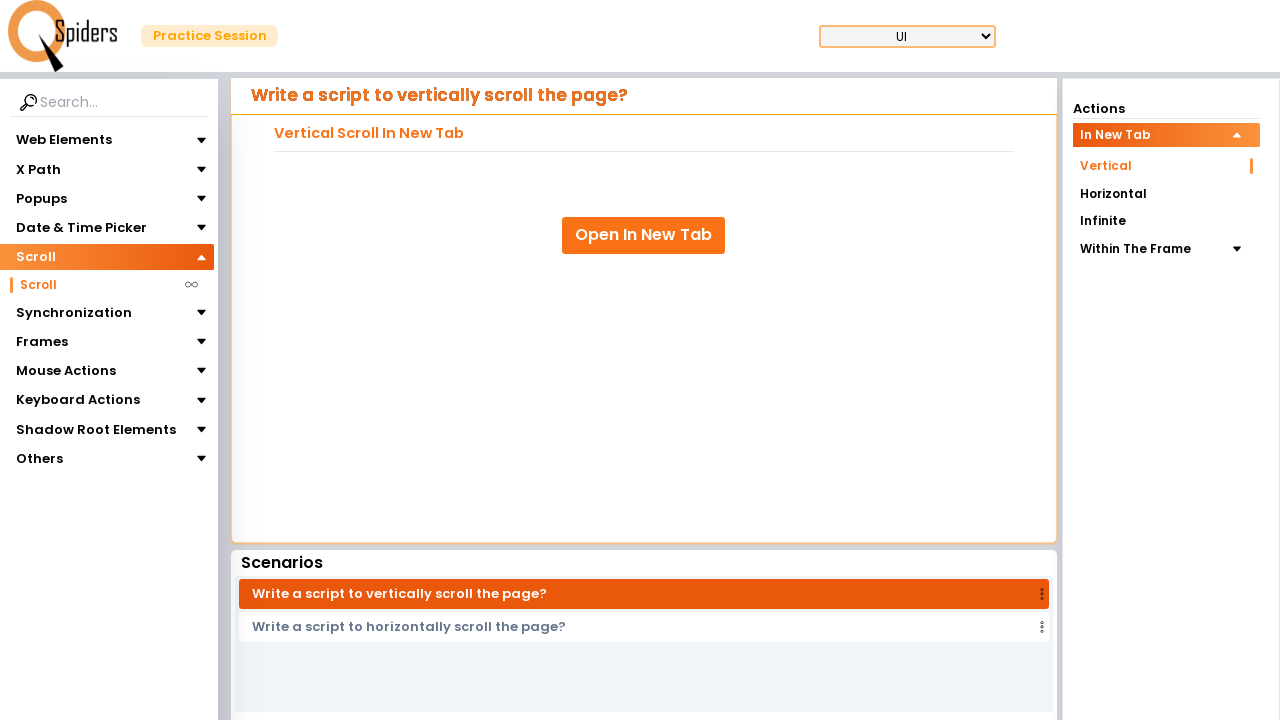

Clicked on link that opens in new tab at (644, 235) on xpath=//a[@target='_blank']
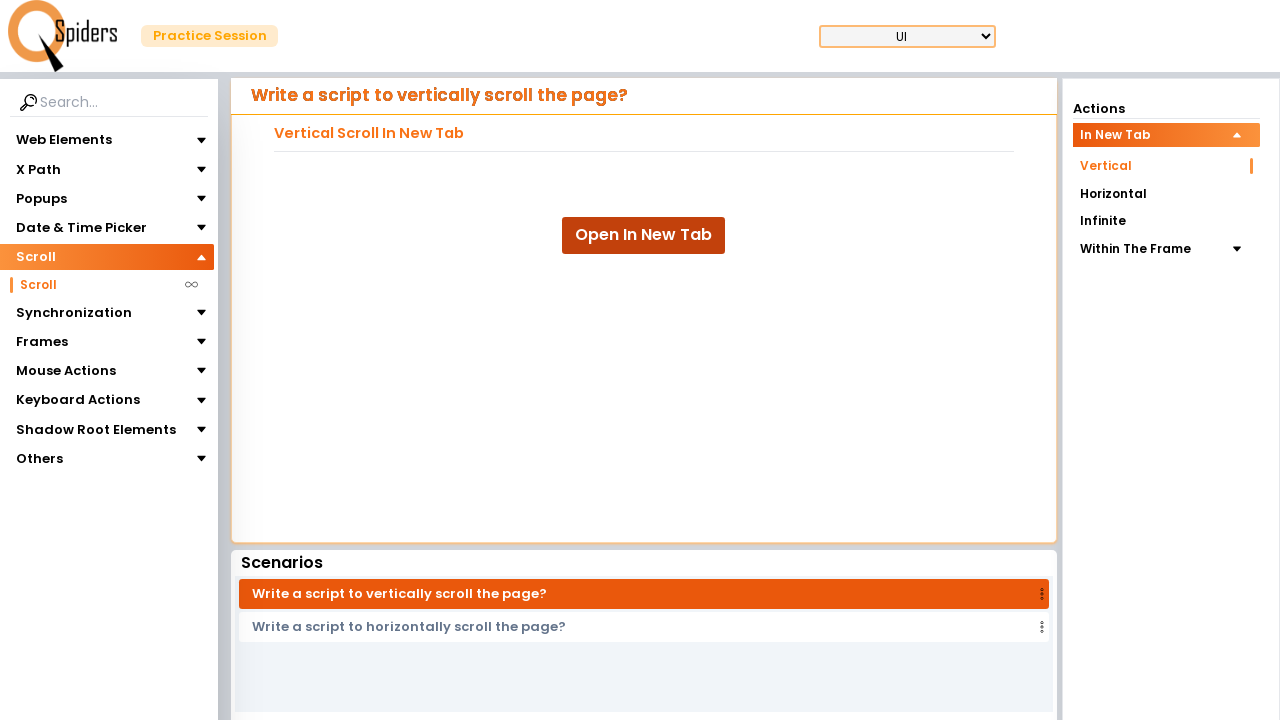

Waited 1 second for new tab to load
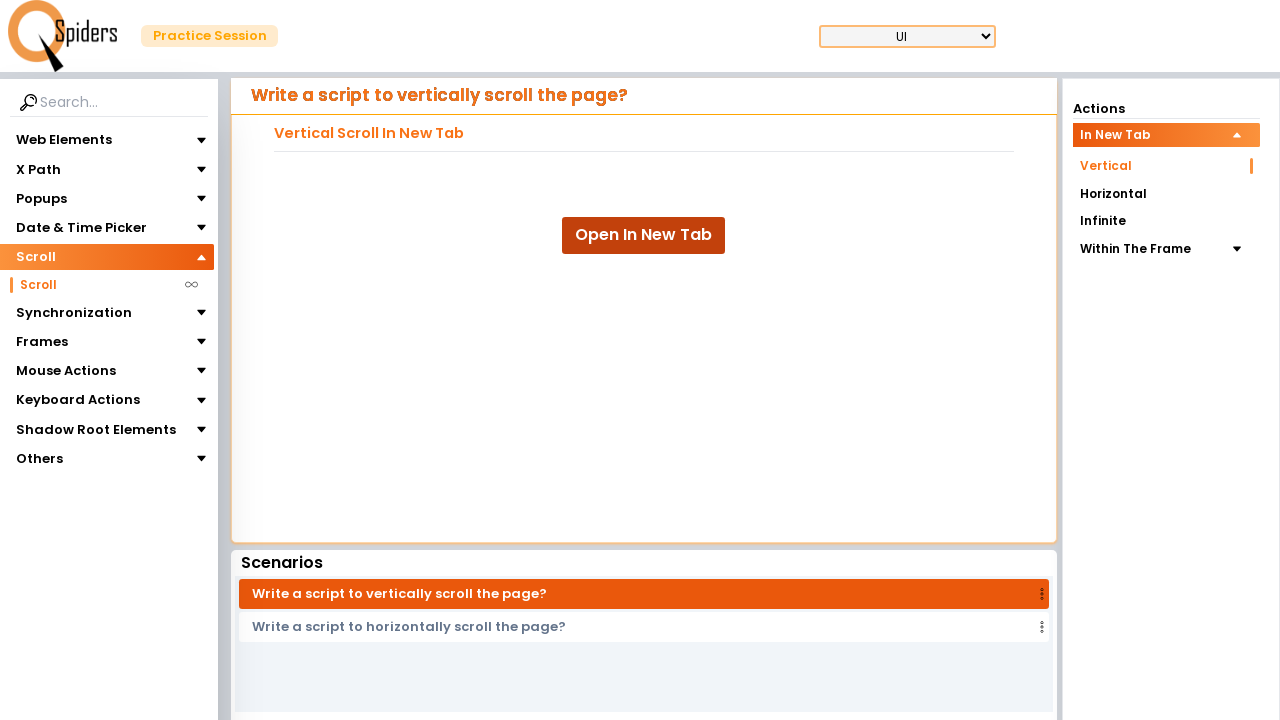

Switched to new tab for infinite scroll demo
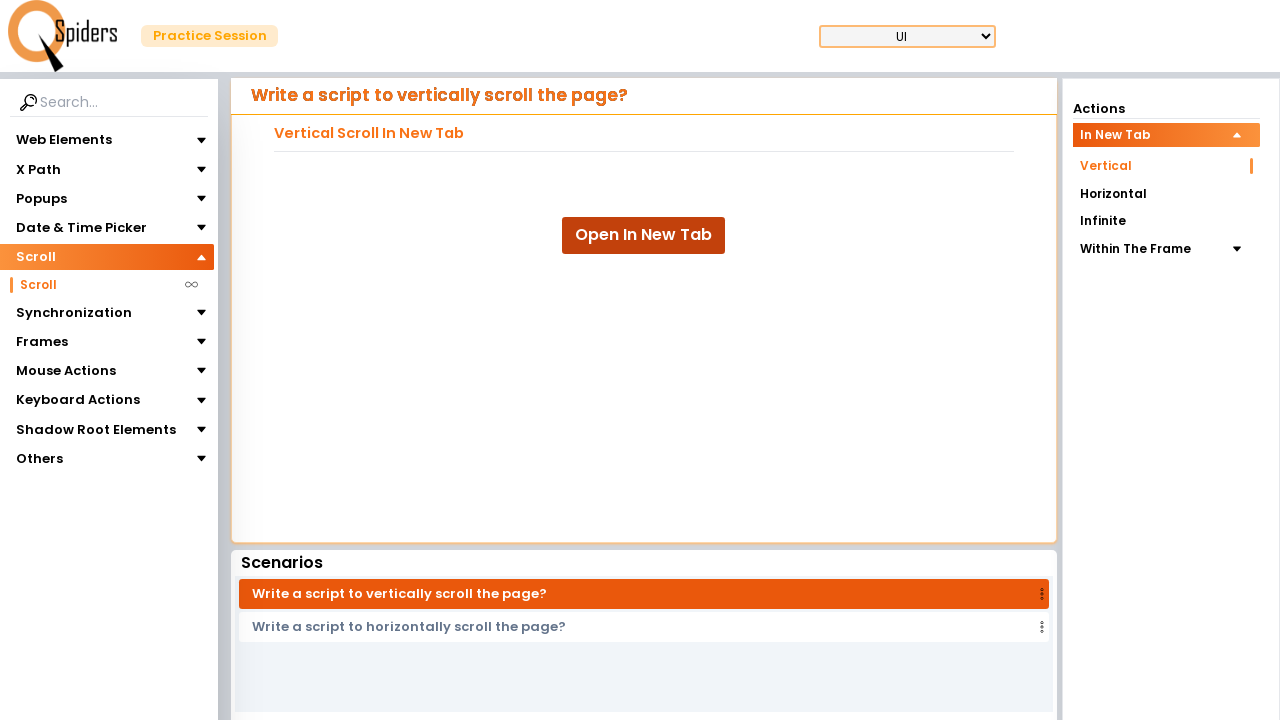

Scrolled down 6000 pixels using JavaScript
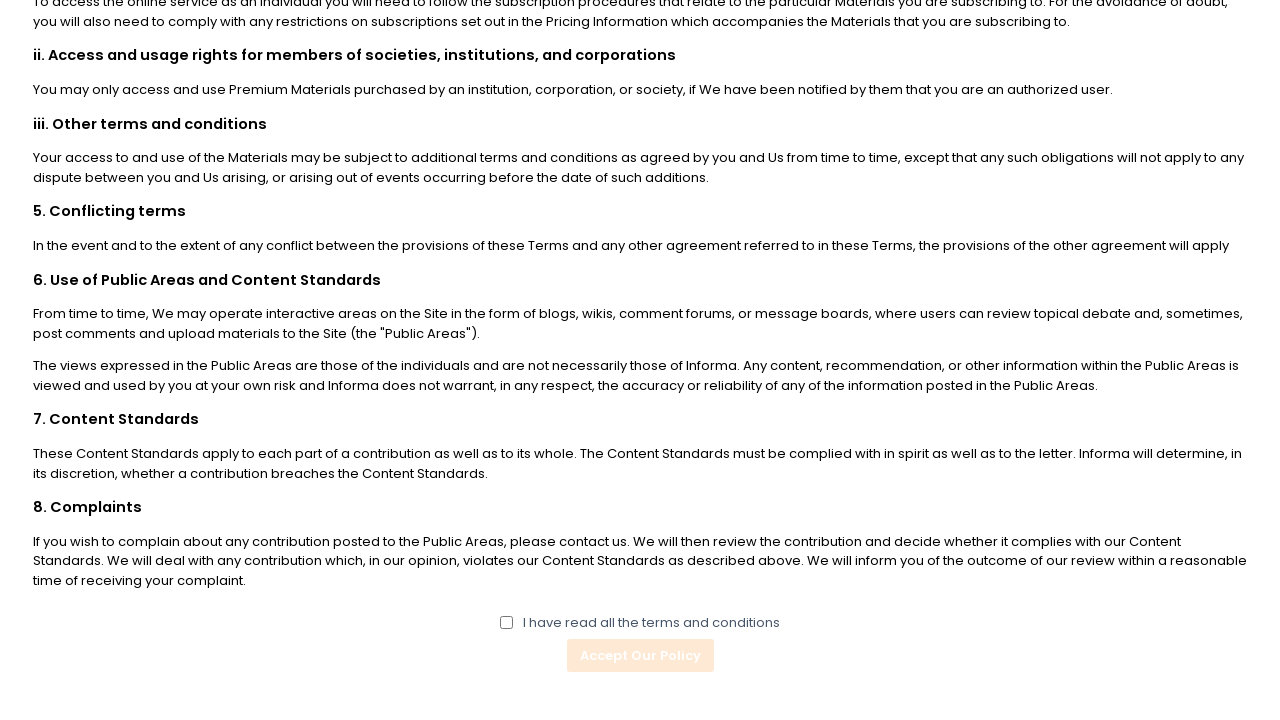

Pressed Page Down to scroll through infinite scroll content (1/3)
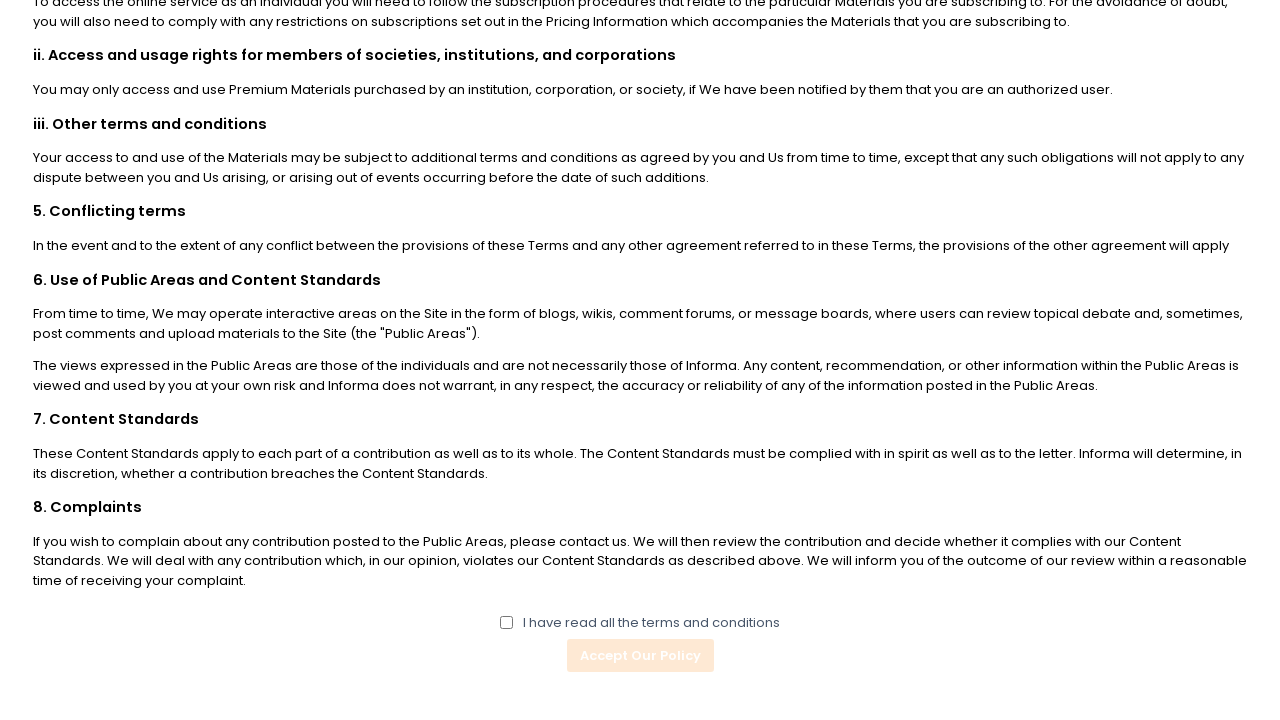

Pressed Page Down to scroll through infinite scroll content (2/3)
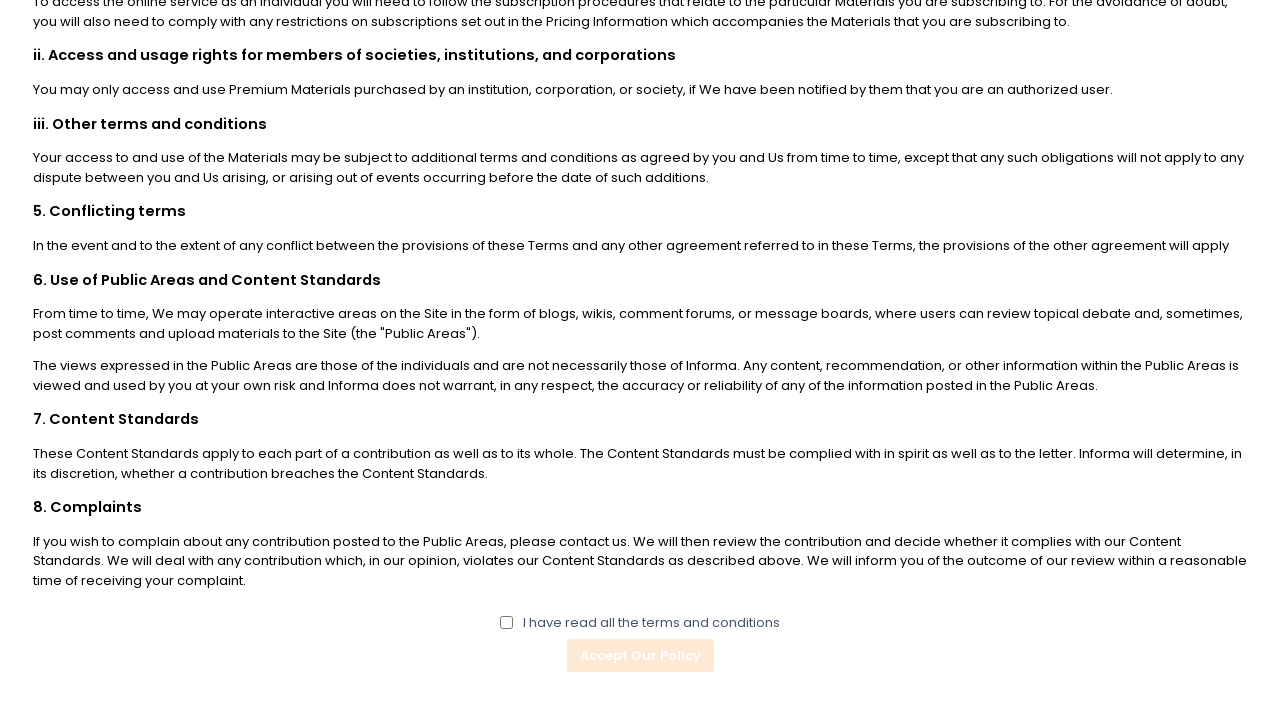

Pressed Page Down to scroll through infinite scroll content (3/3)
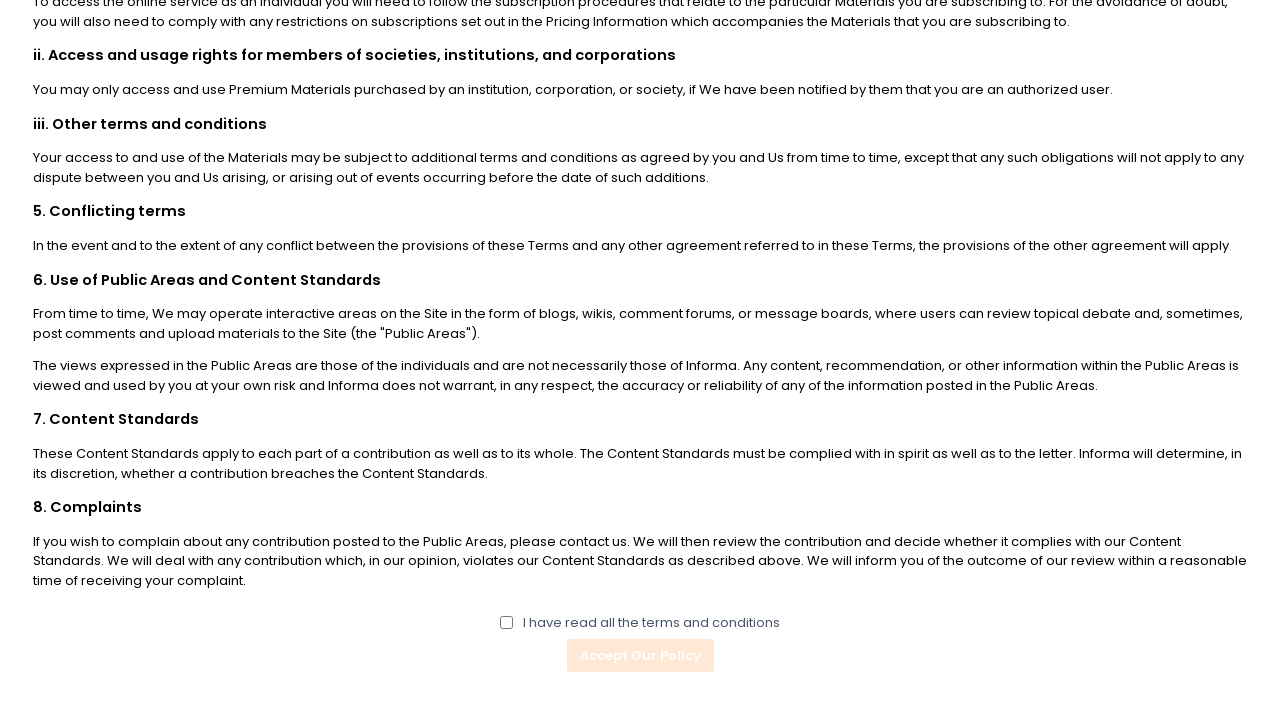

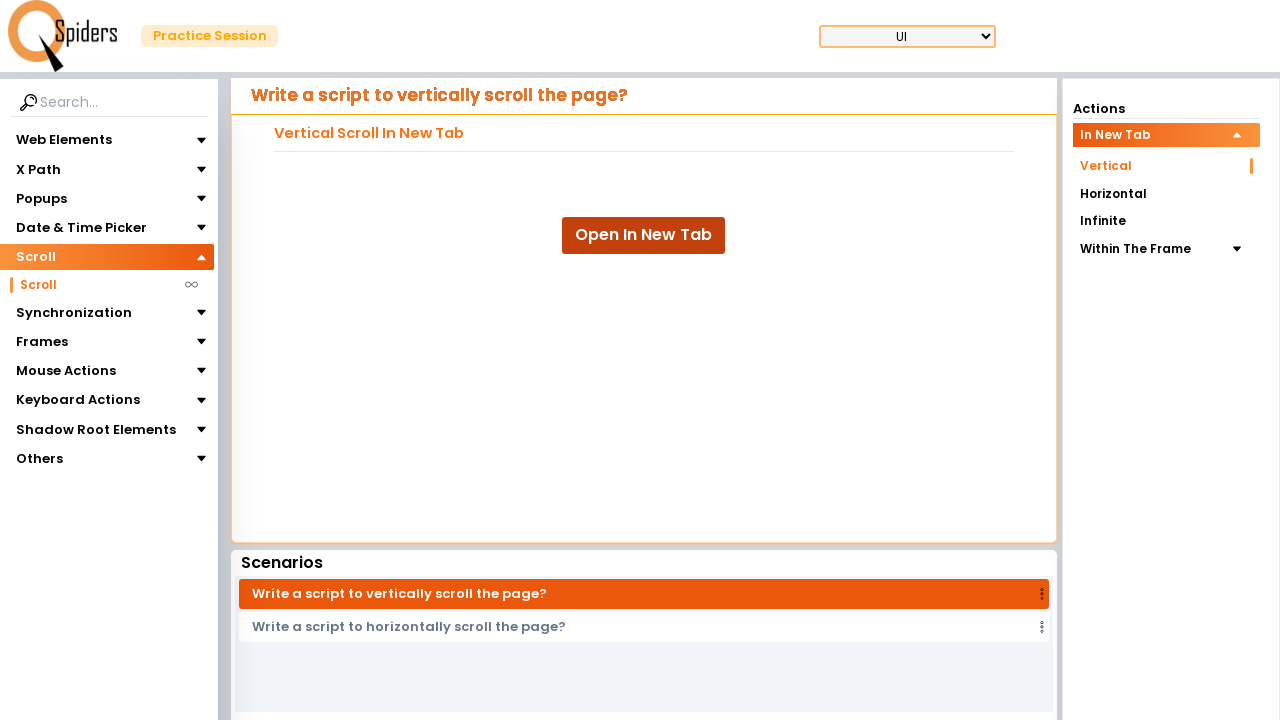